Navigates to a test automation practice blog and verifies that a dynamic button element's text can be retrieved

Starting URL: https://testautomationpractice.blogspot.com/

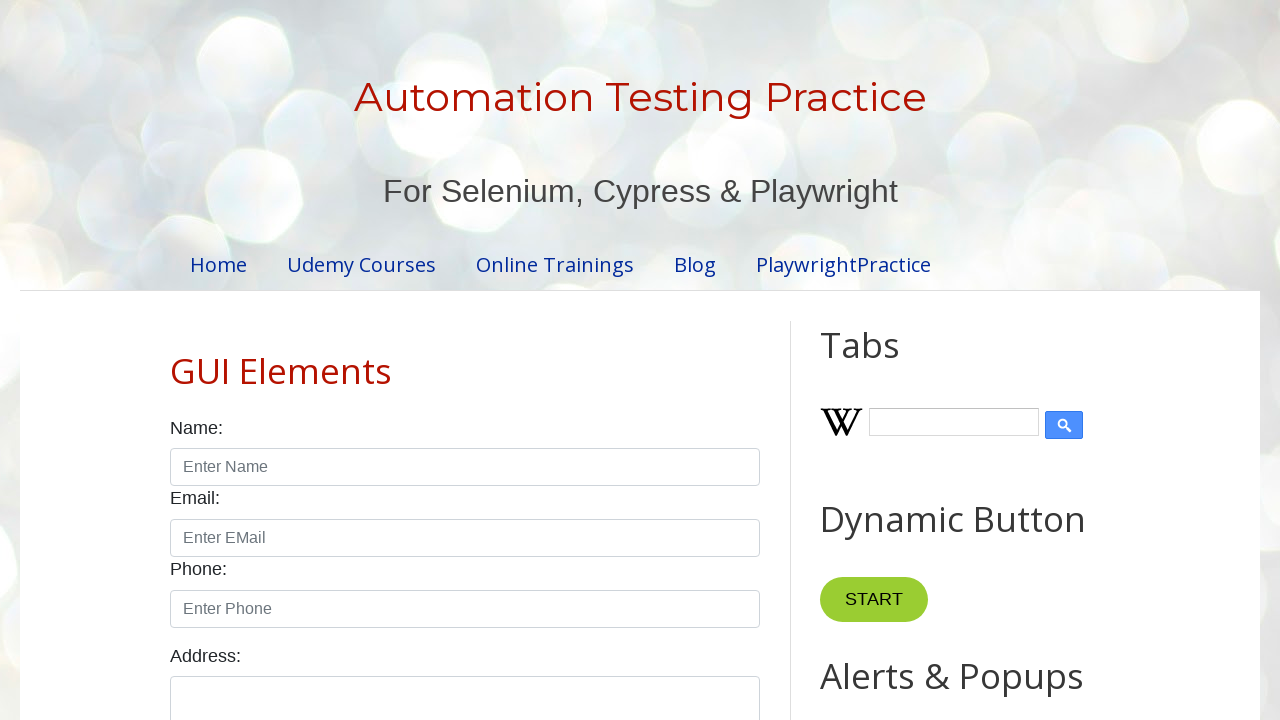

Navigated to test automation practice blog
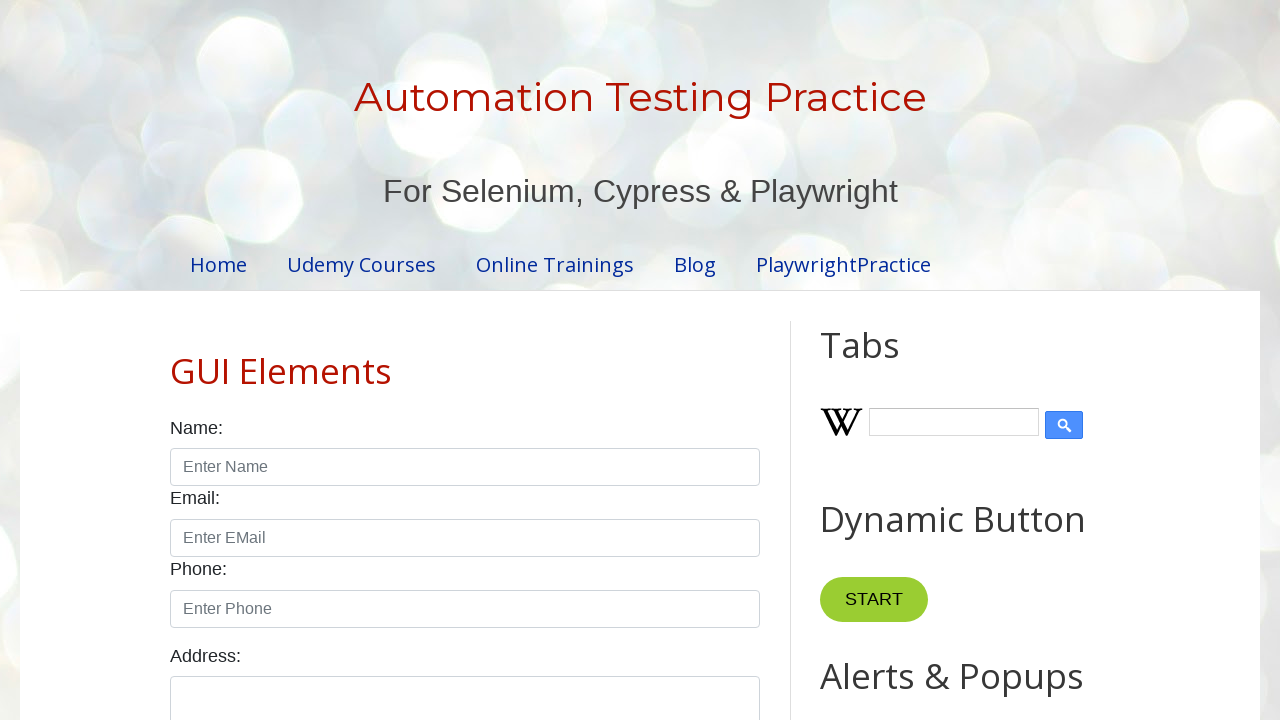

Located the dynamic button heading element with ID #HTML5>h2
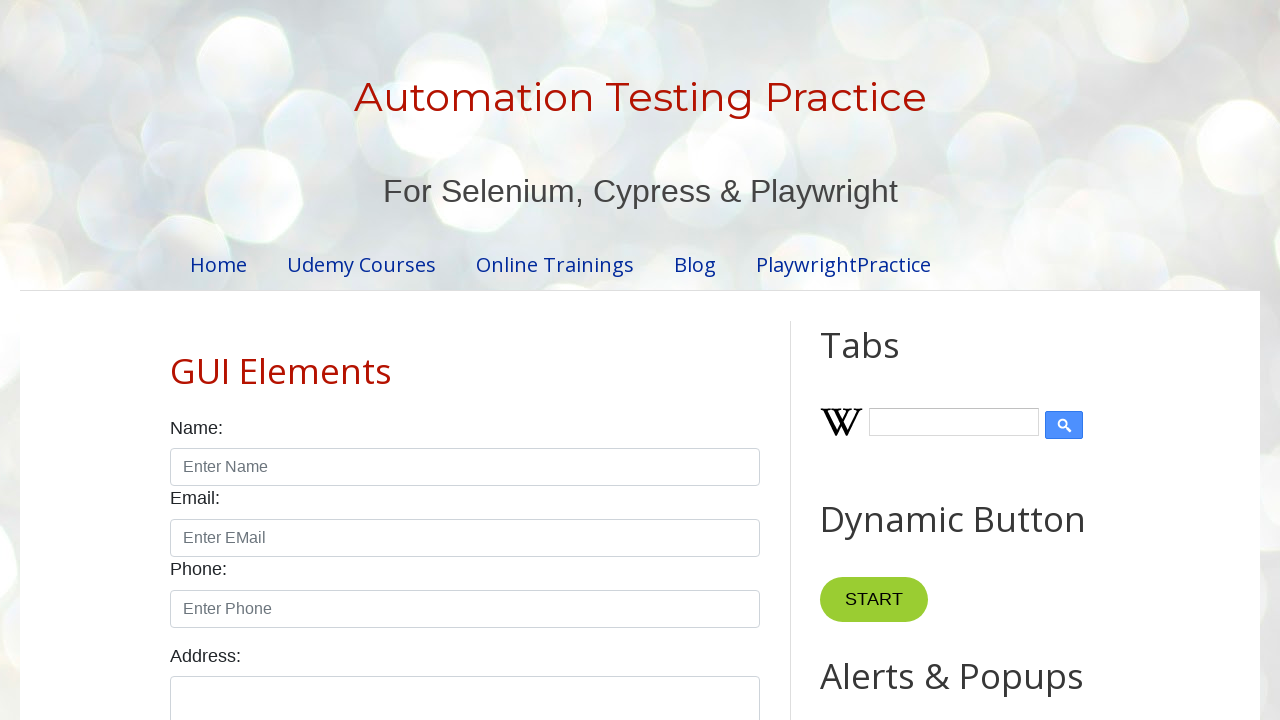

Retrieved text content from dynamic button: 'Dynamic Button'
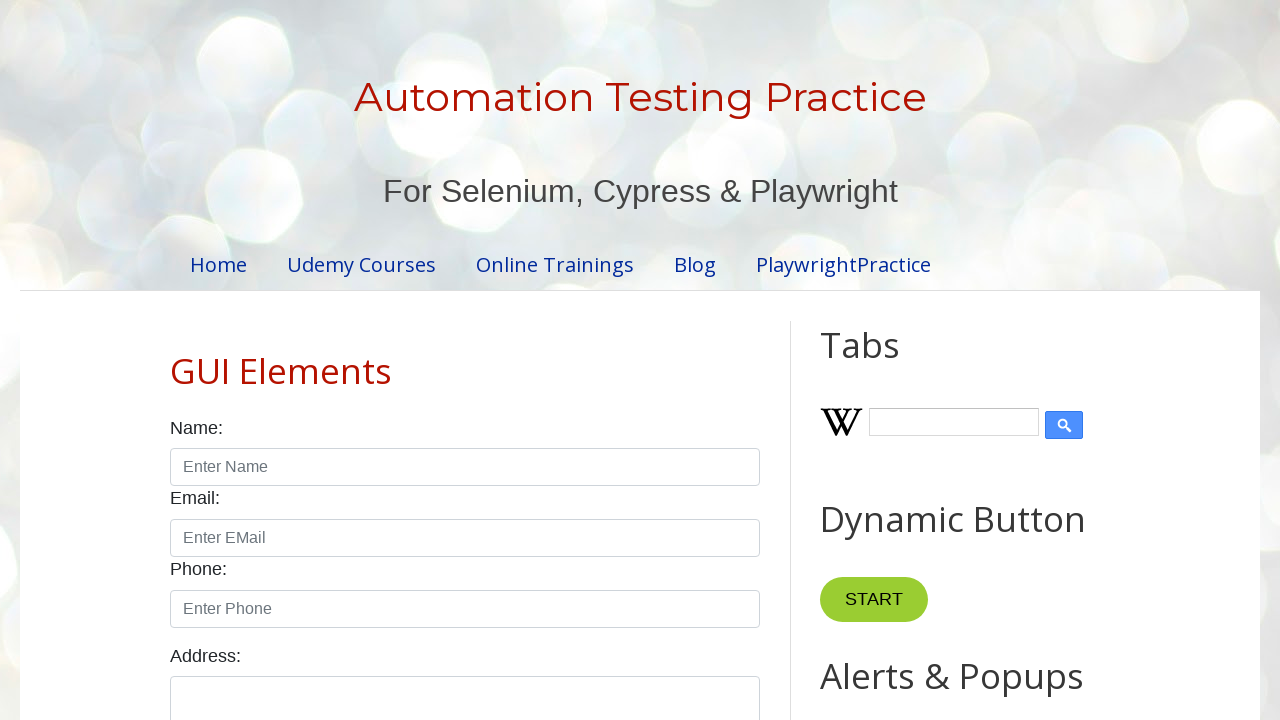

Printed dynamic button text to console
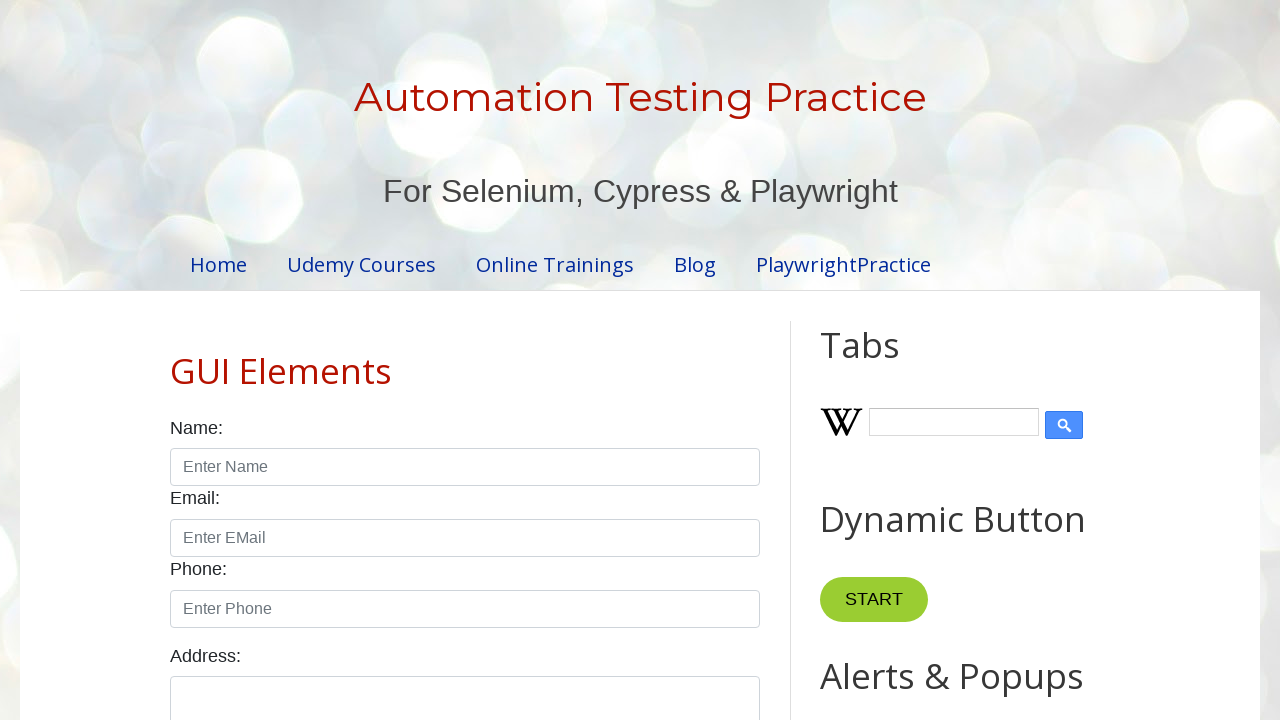

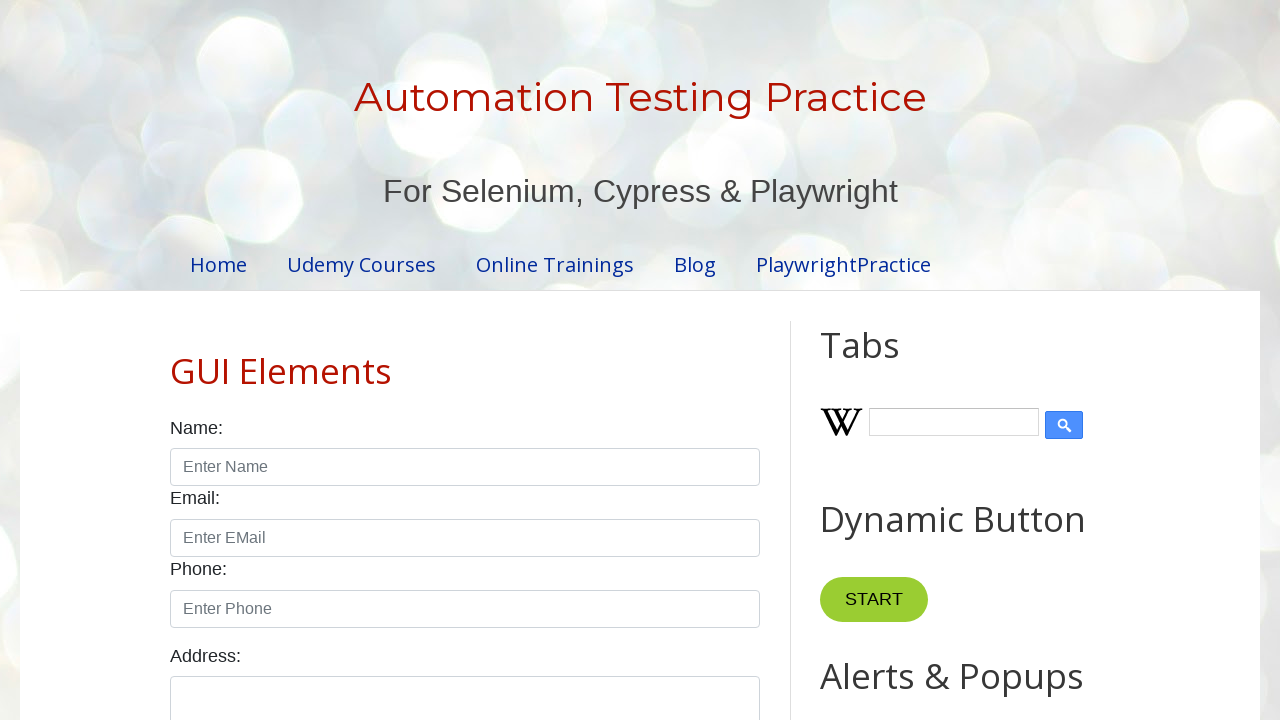